Navigates to Element Plus form component documentation page and interacts with a form input field

Starting URL: https://element-plus.org/zh-CN/component/form.html

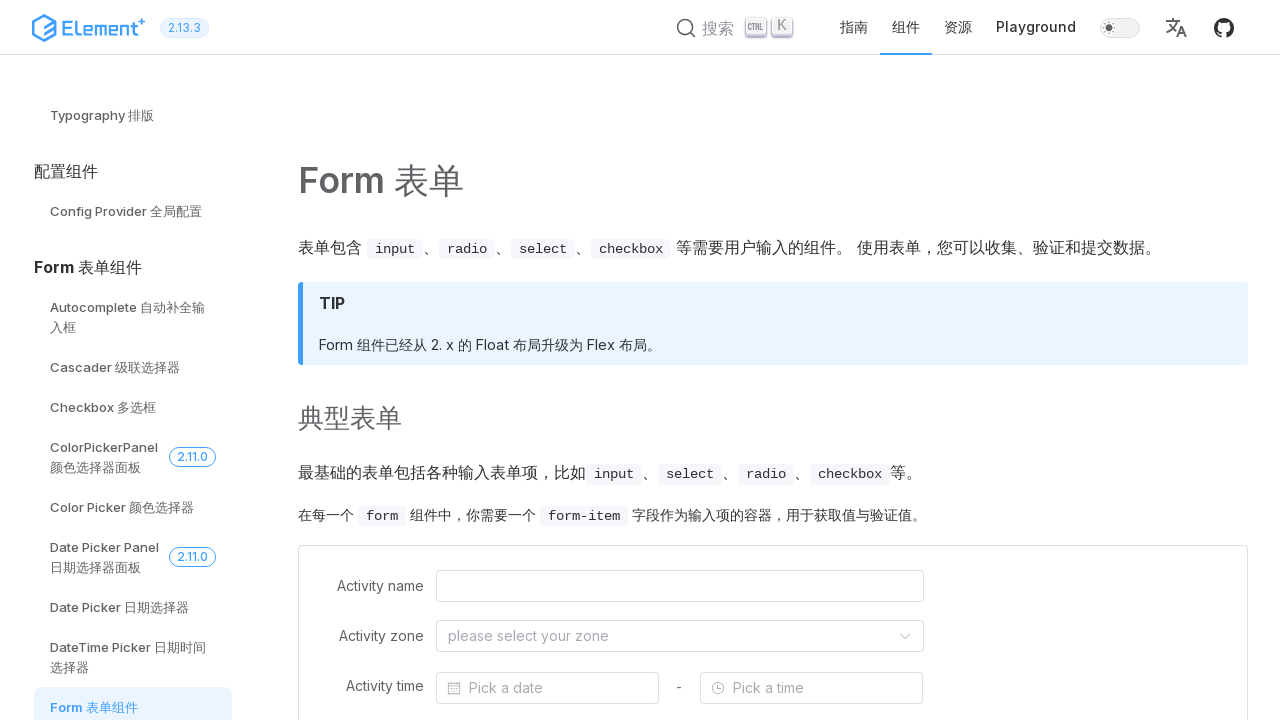

Waited for page content to load
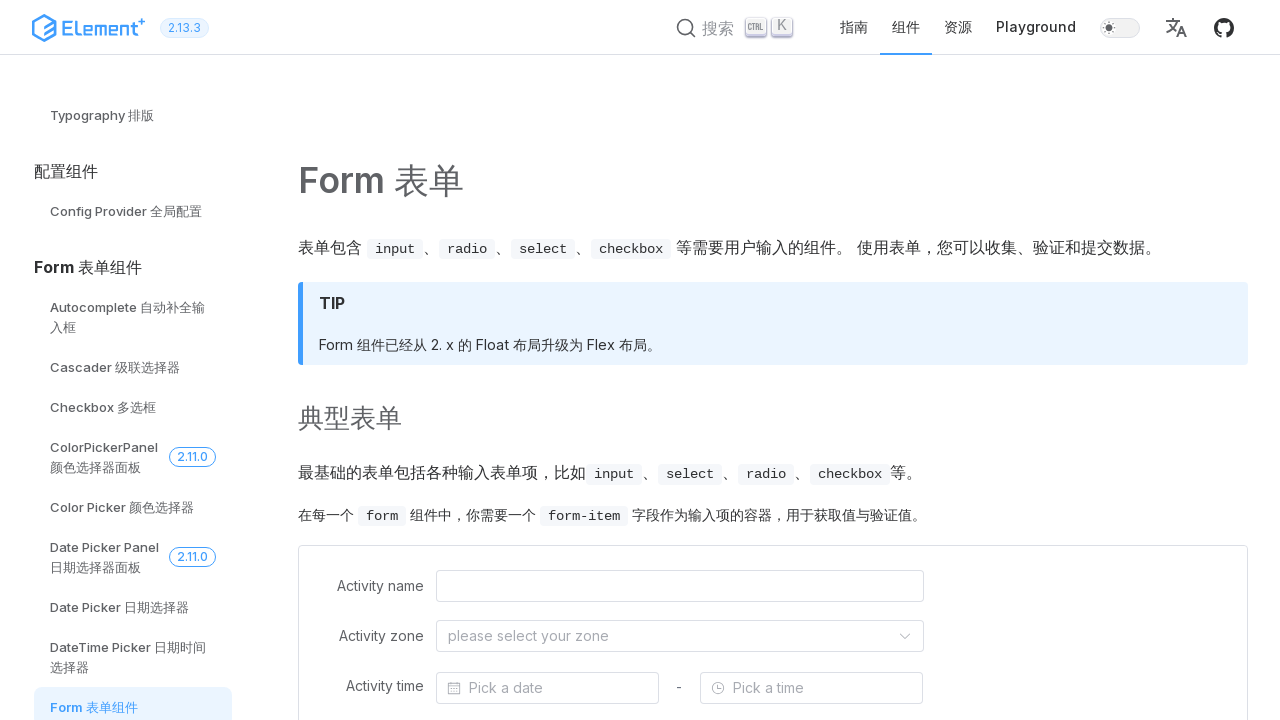

Filled form input field with 'test input value' on #page-content form input[type="text"]:first-of-type
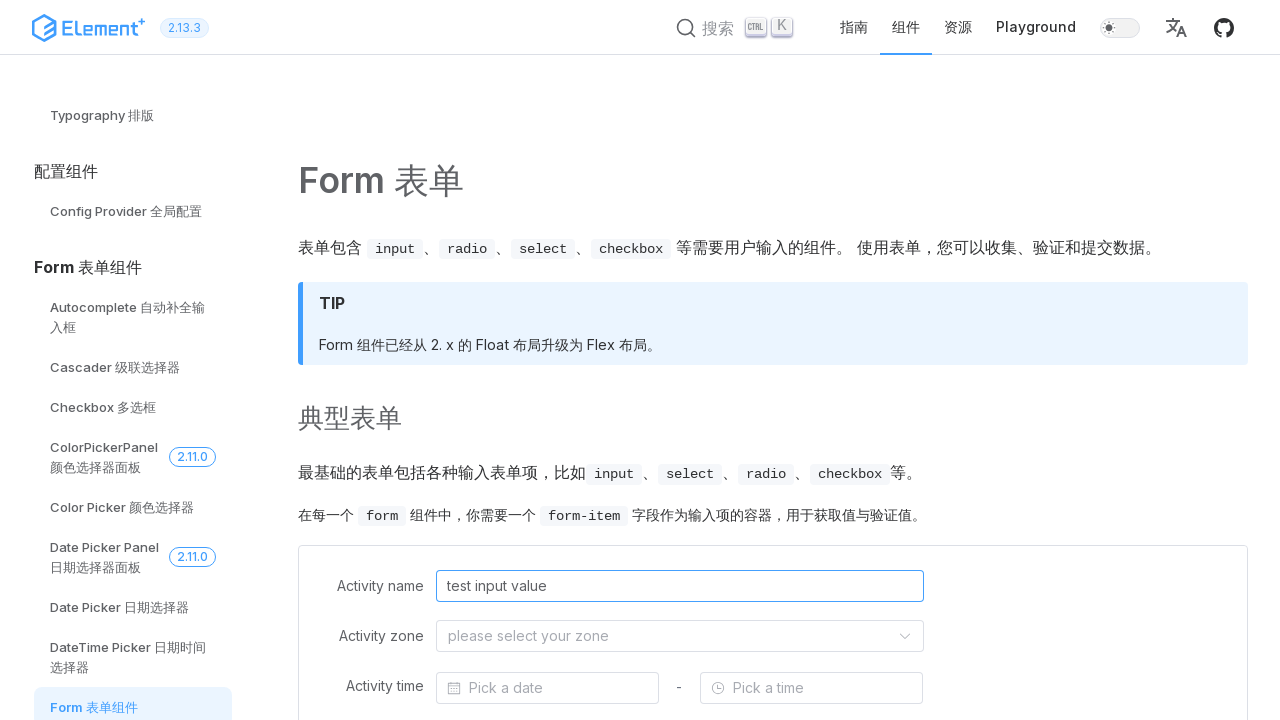

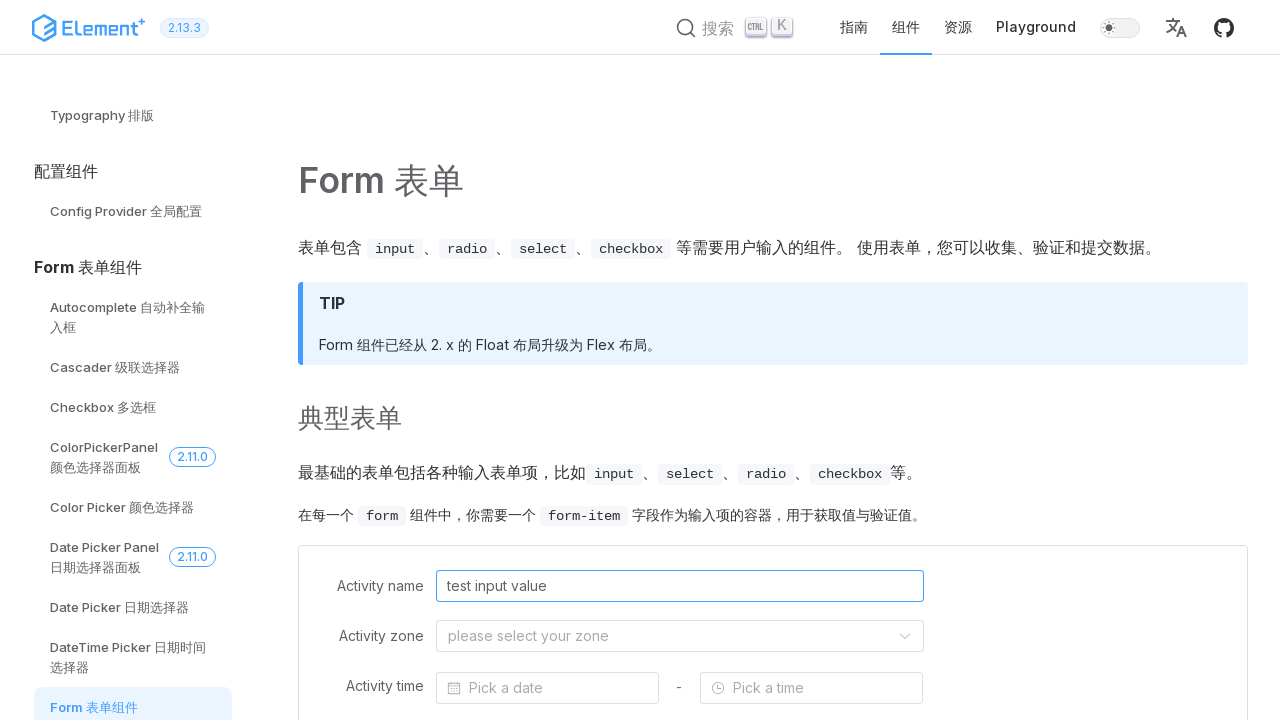